Tests drag and drop functionality by dragging an element and dropping it onto a target element using mouse hover and click events.

Starting URL: https://jqueryui.com/resources/demos/droppable/default.html

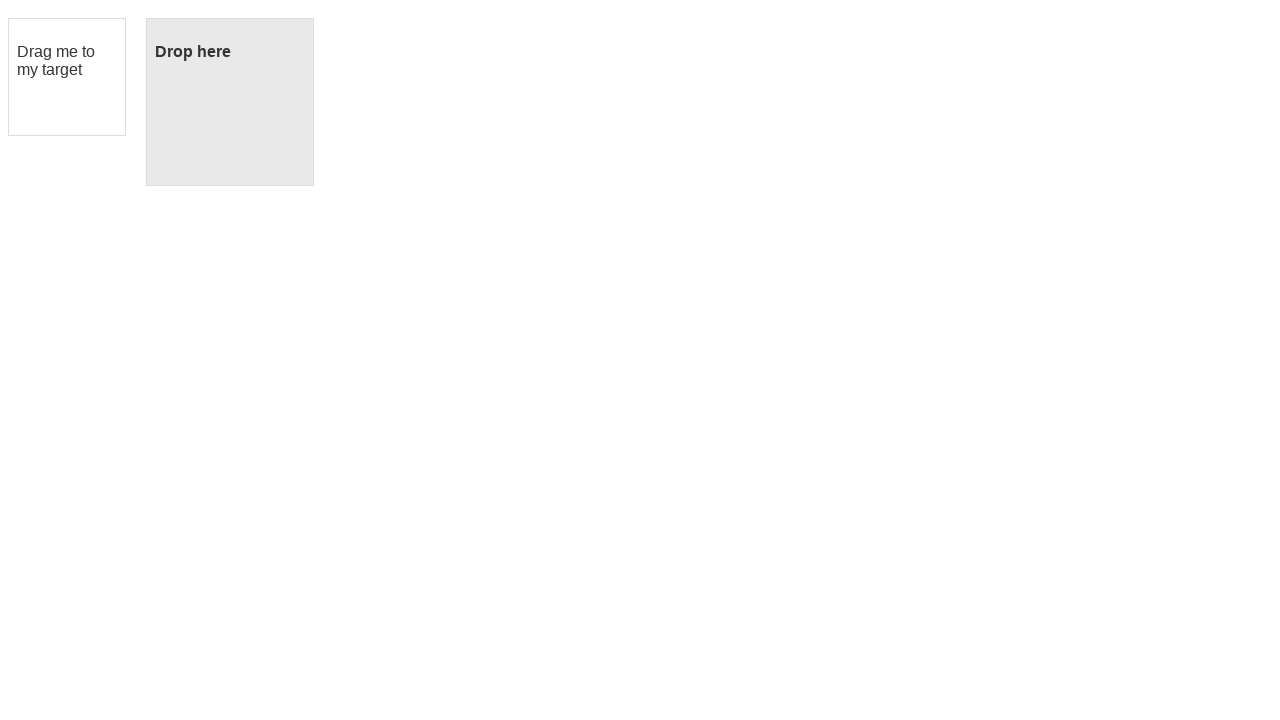

Hovered over the draggable element at (67, 77) on #draggable
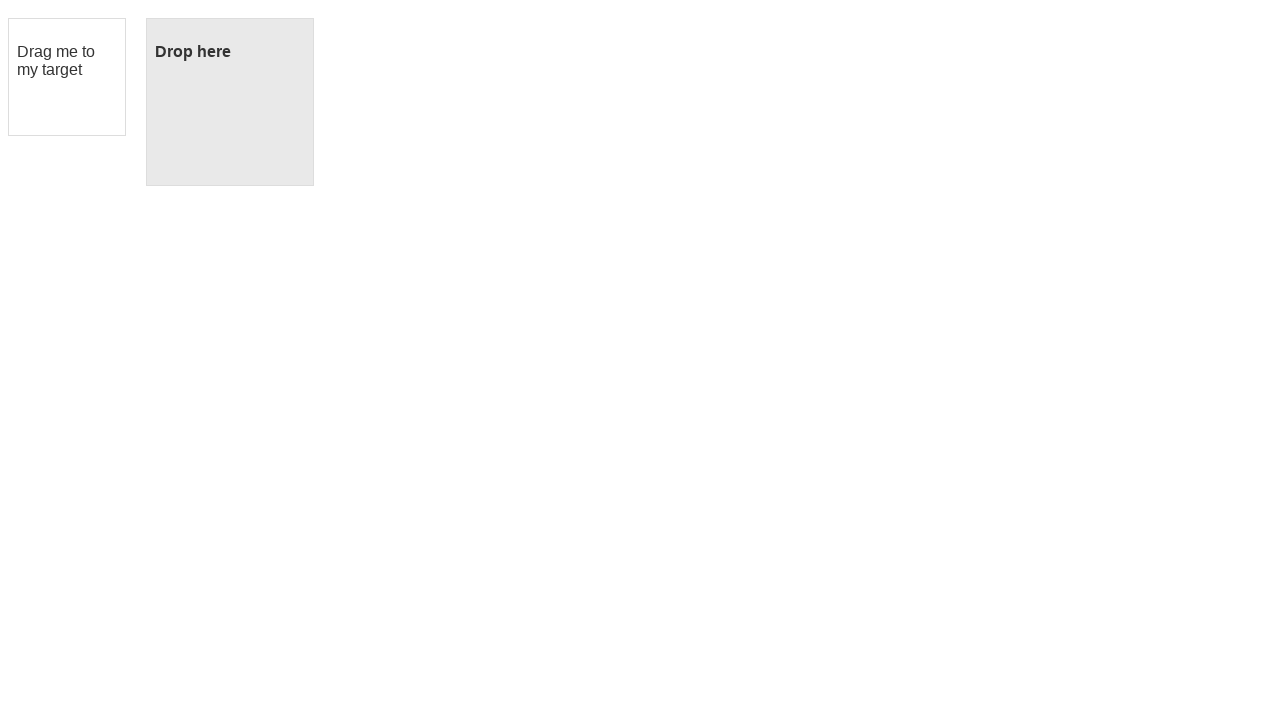

Pressed mouse button down on draggable element at (67, 77)
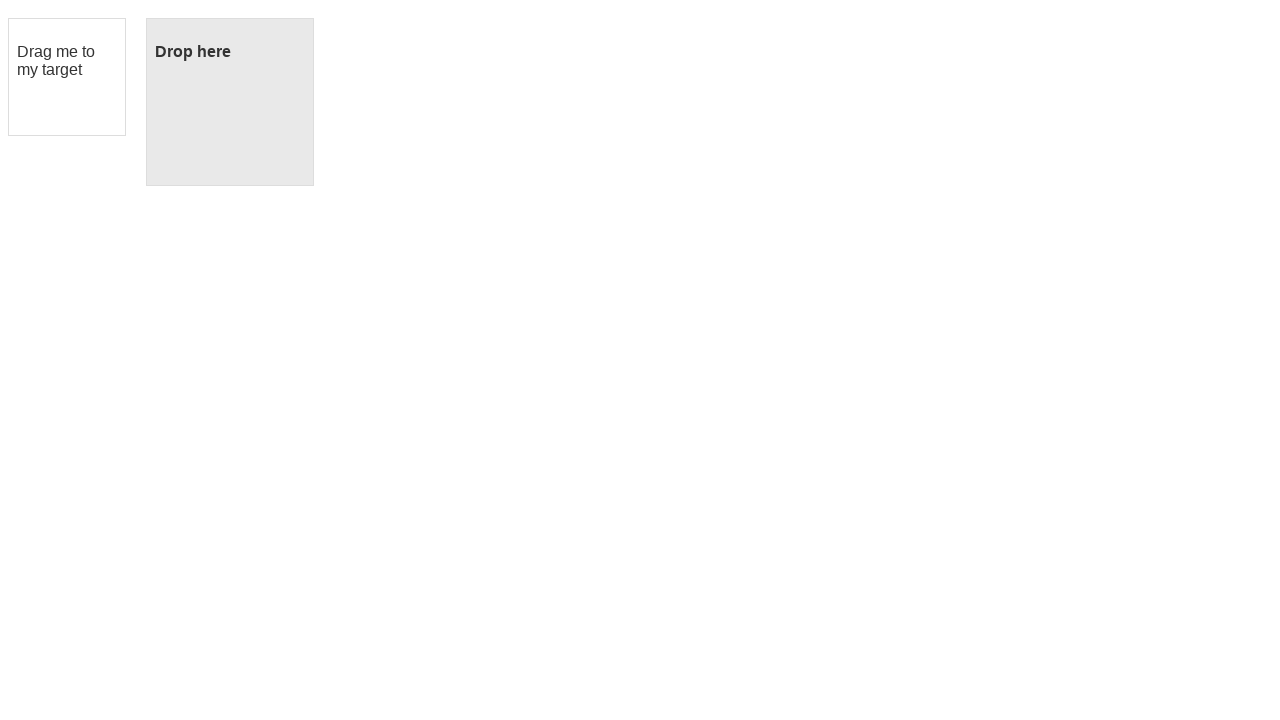

Hovered over the droppable target element at (230, 102) on #droppable
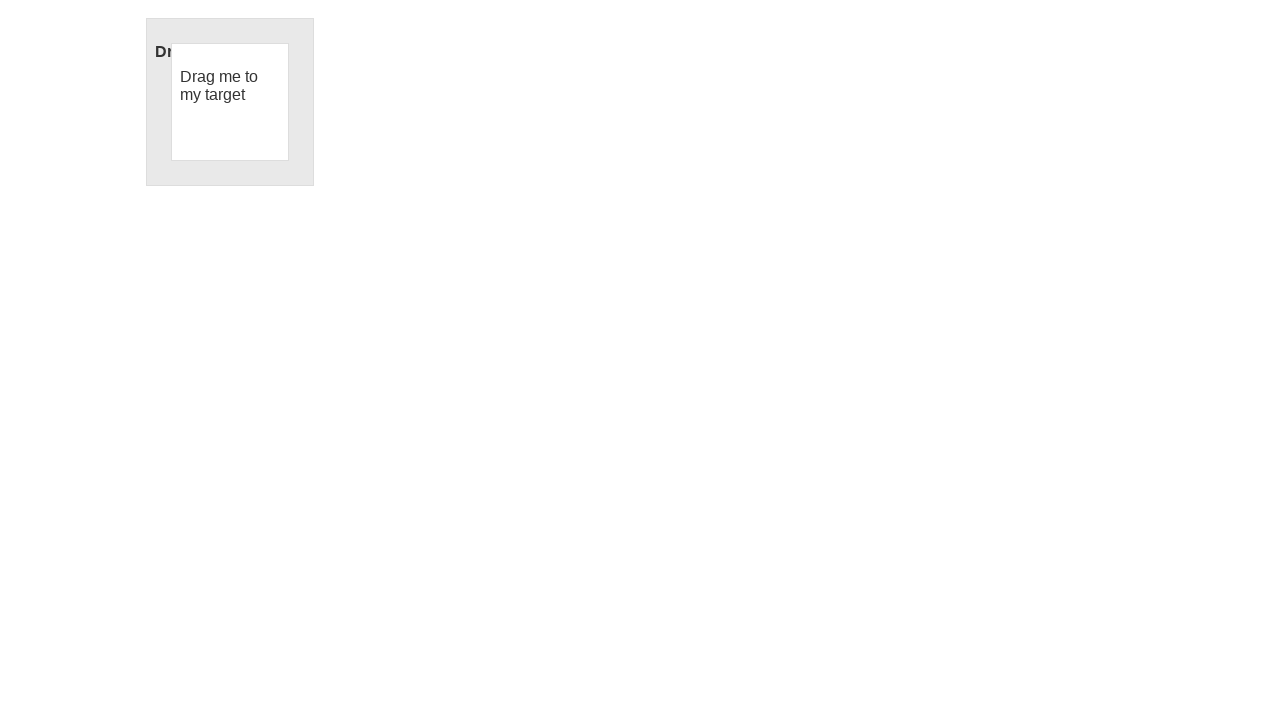

Released mouse button to drop element onto target at (230, 102)
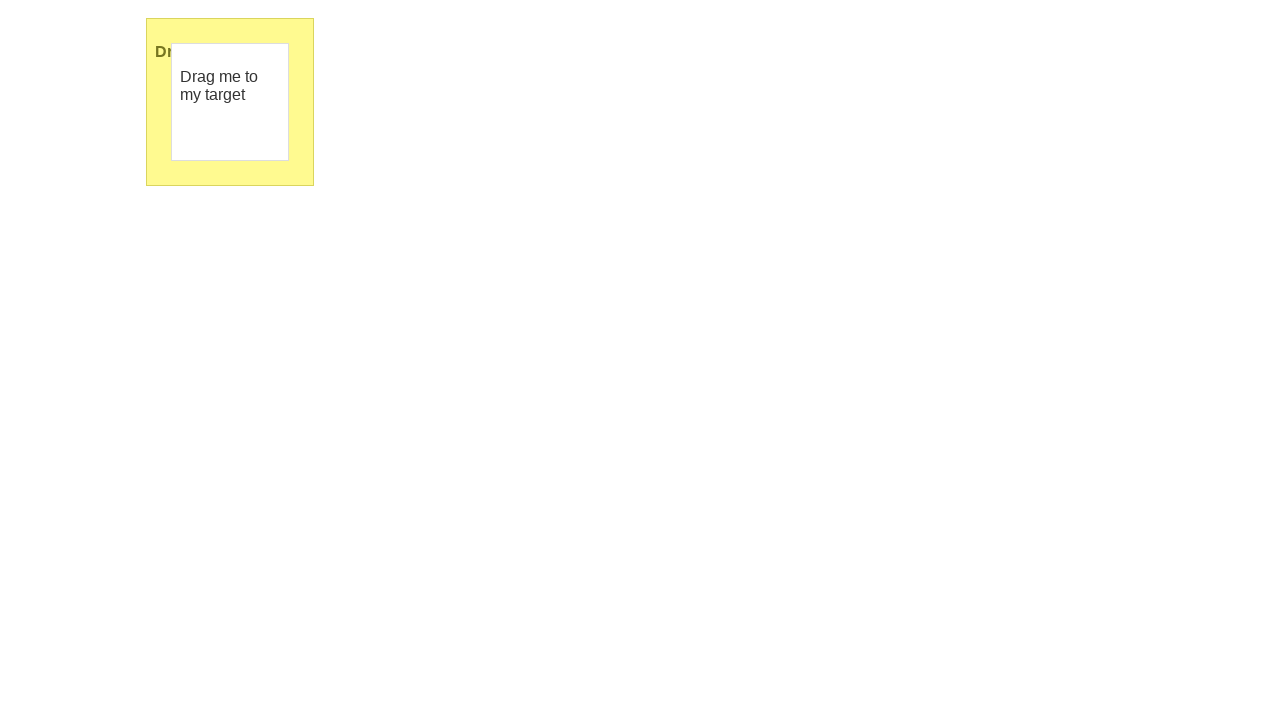

Waited for drop action to complete
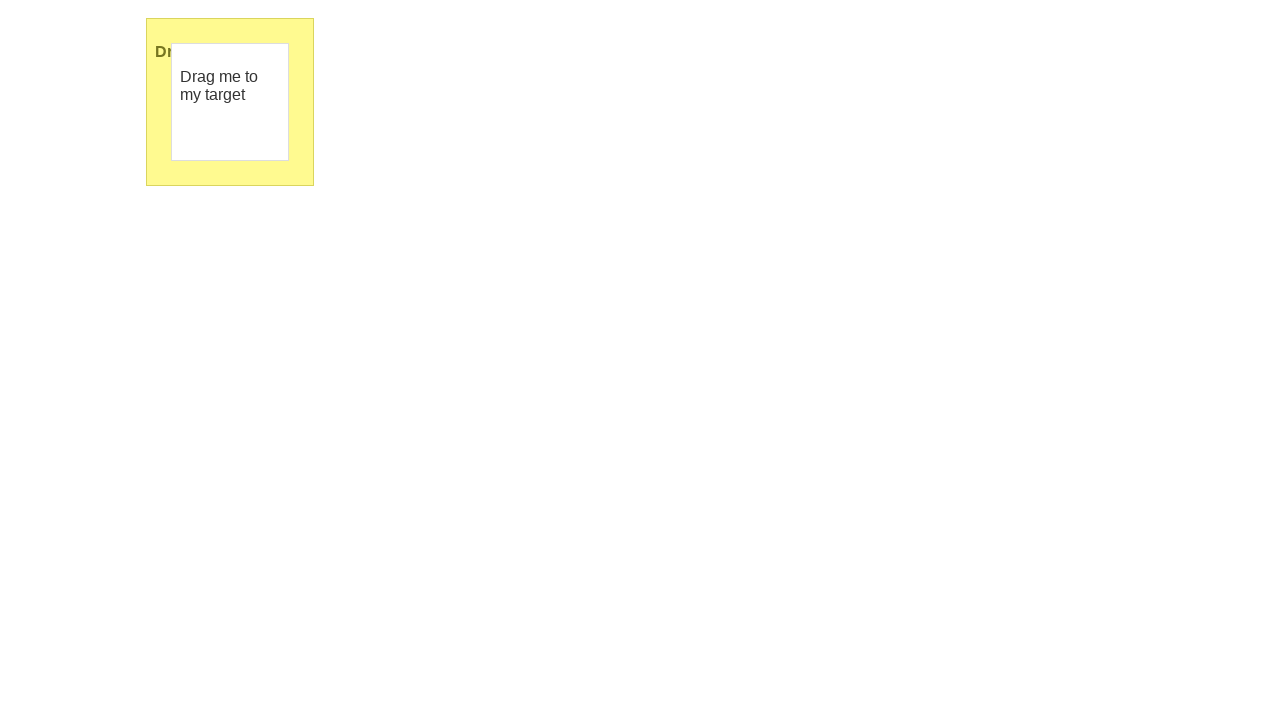

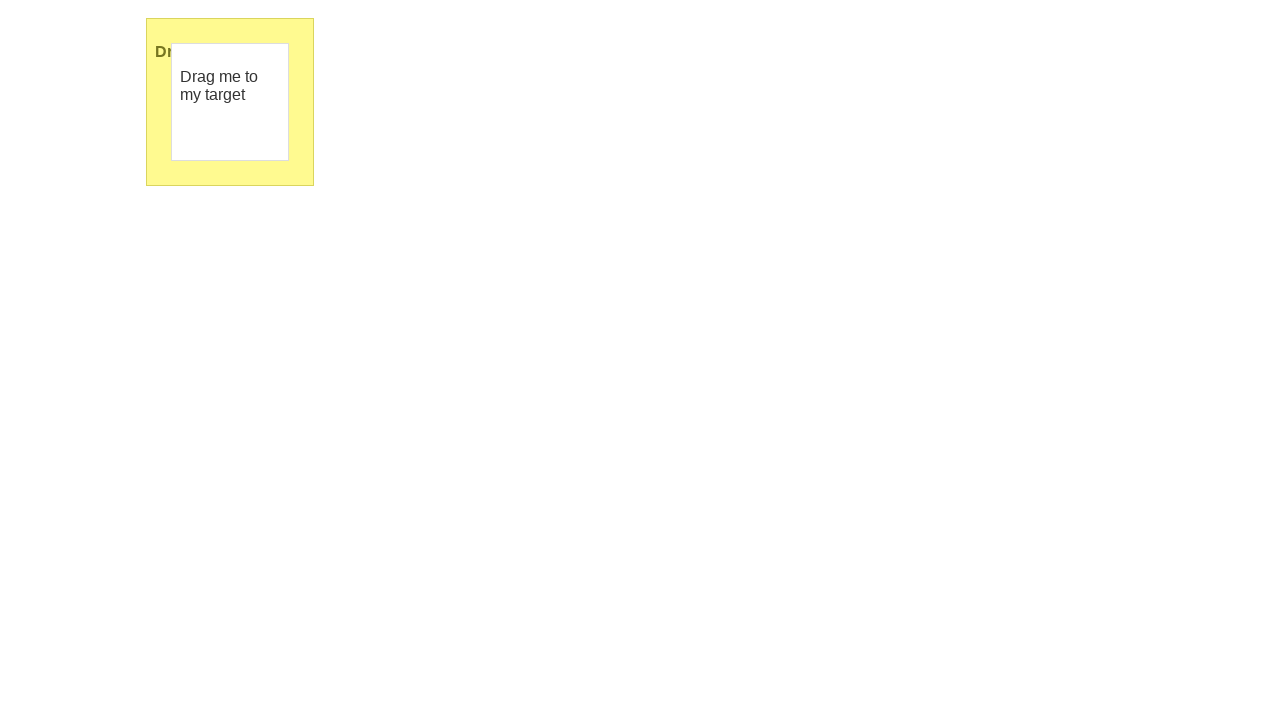